Tests job search functionality by navigating to a jobs page, searching for keywords, filtering job types to show only Full Time positions, viewing a job listing's details, and clicking the Apply button.

Starting URL: https://alchemy.hguy.co/jobs/

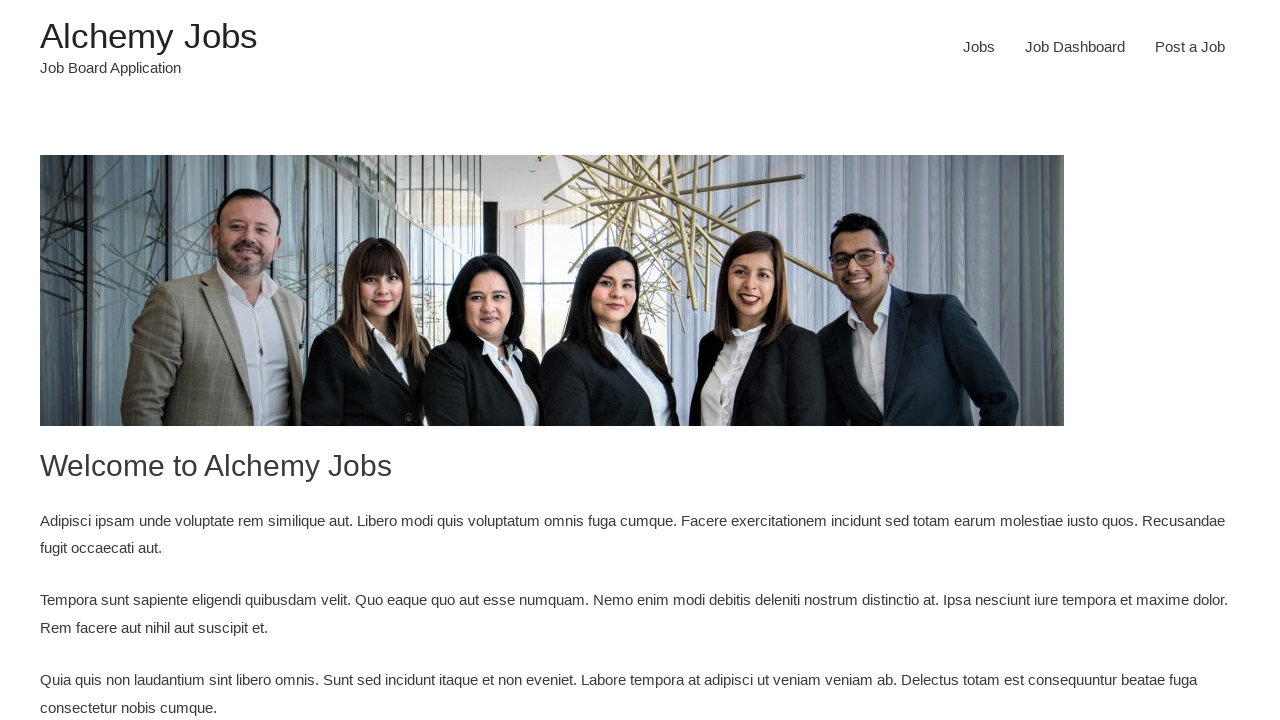

Clicked on navigation element to access jobs section at (979, 47) on xpath=//header/div/div/div/div/div[3]/div/nav/div/ul/li[1]/a
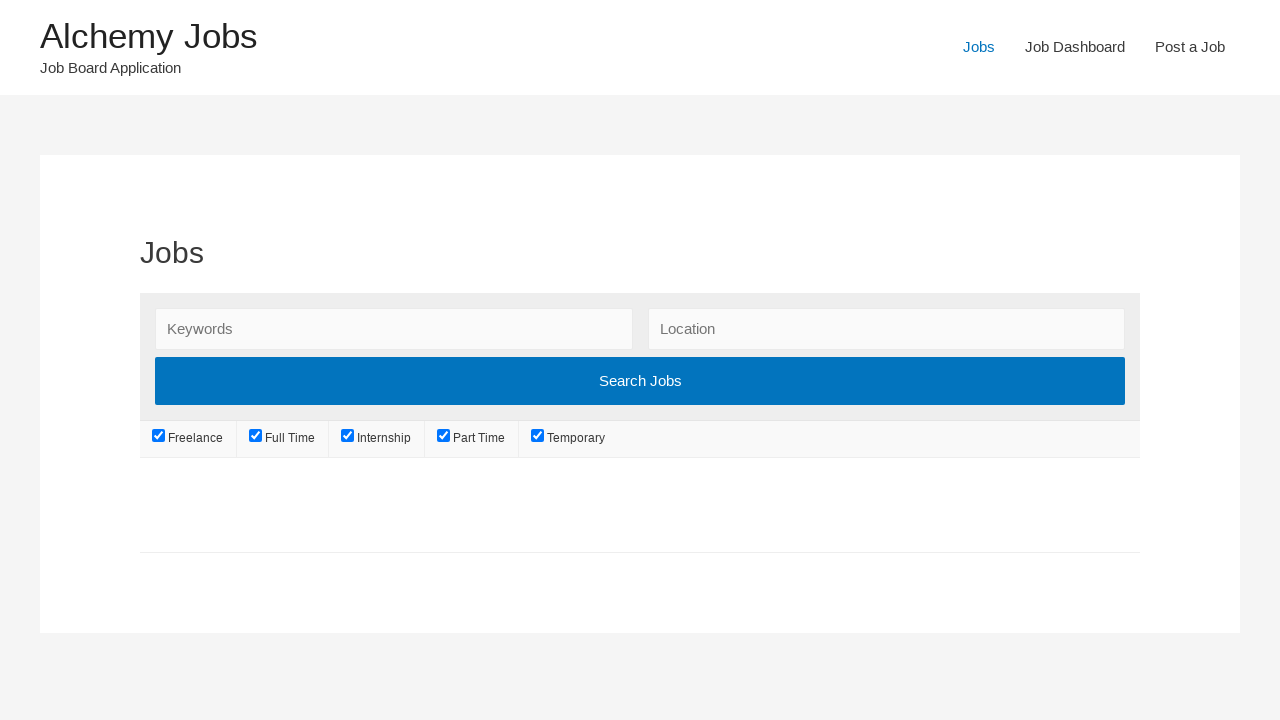

Filled search keywords field with 'Test Job' on #search_keywords
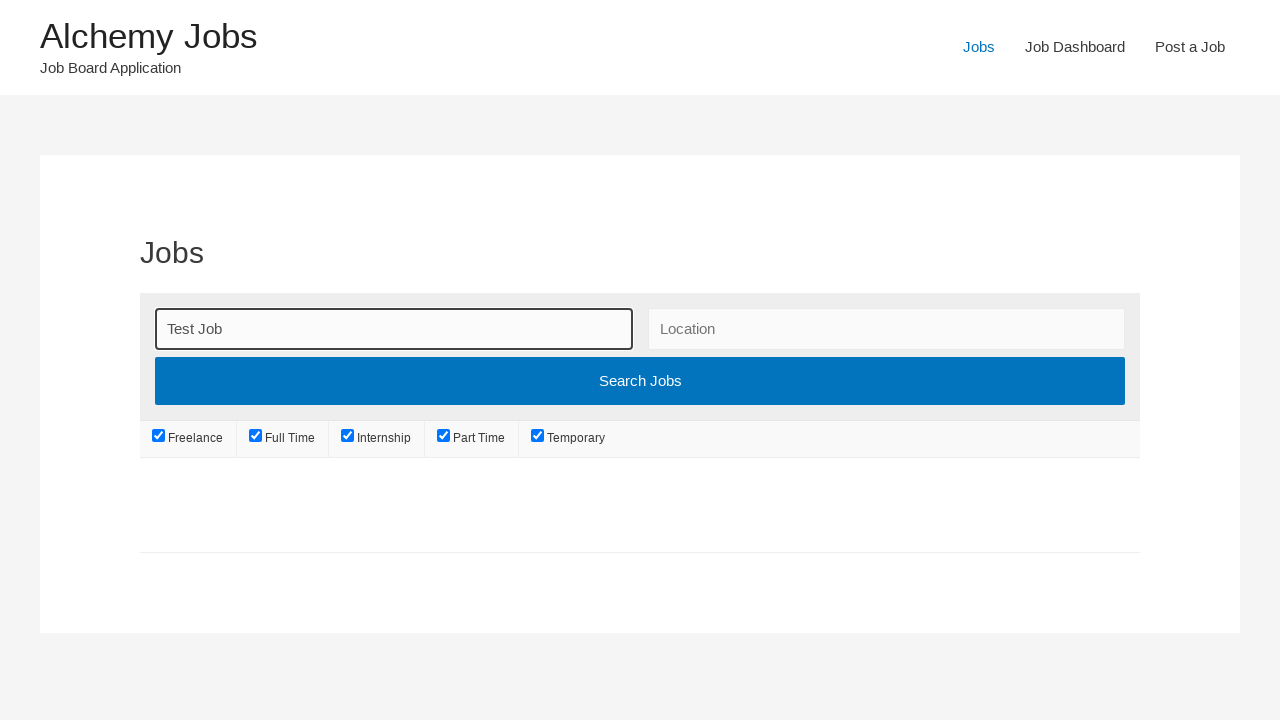

Clicked search submit button to search for jobs at (640, 377) on .search_submit
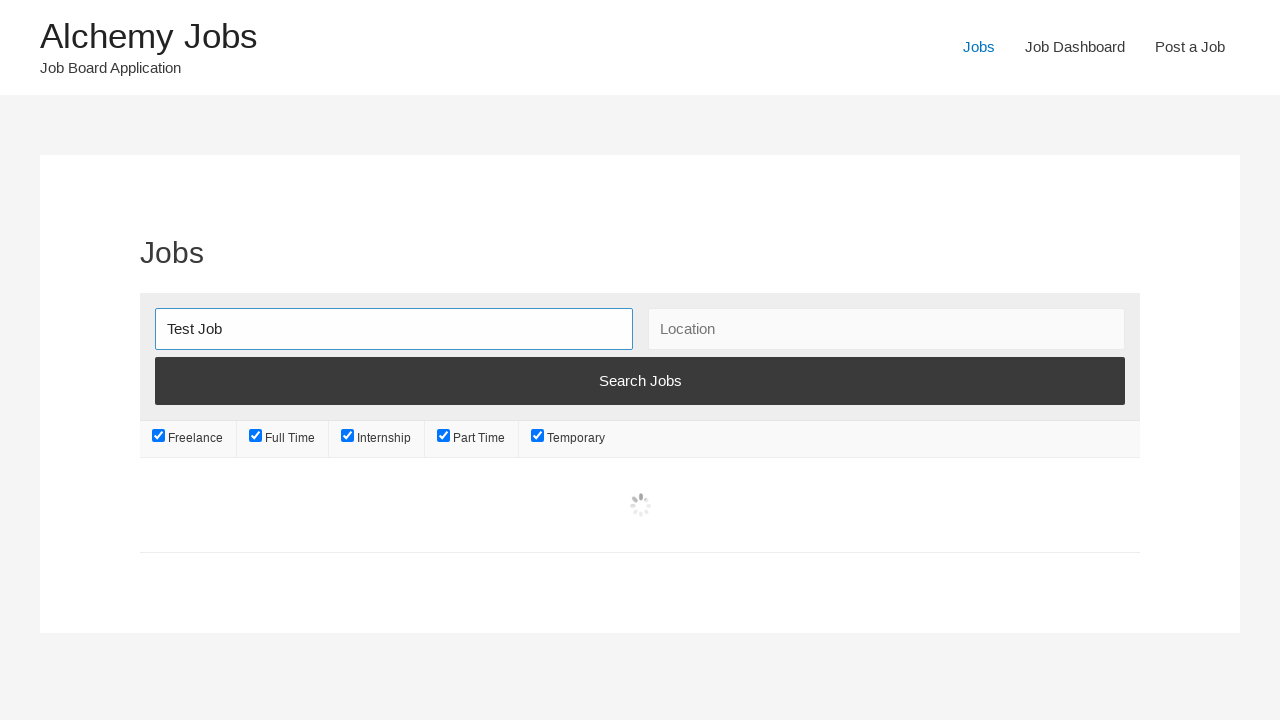

Unchecked freelance job type filter at (159, 436) on #job_type_freelance
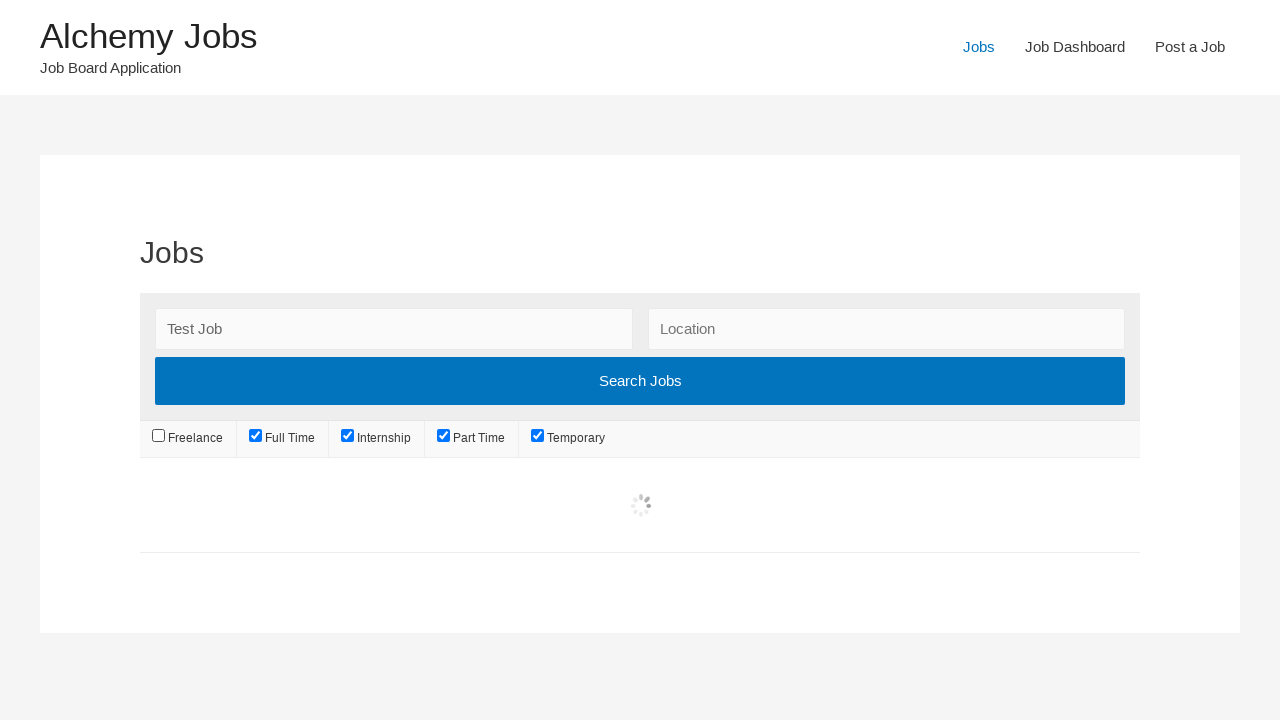

Unchecked internship job type filter at (348, 436) on #job_type_internship
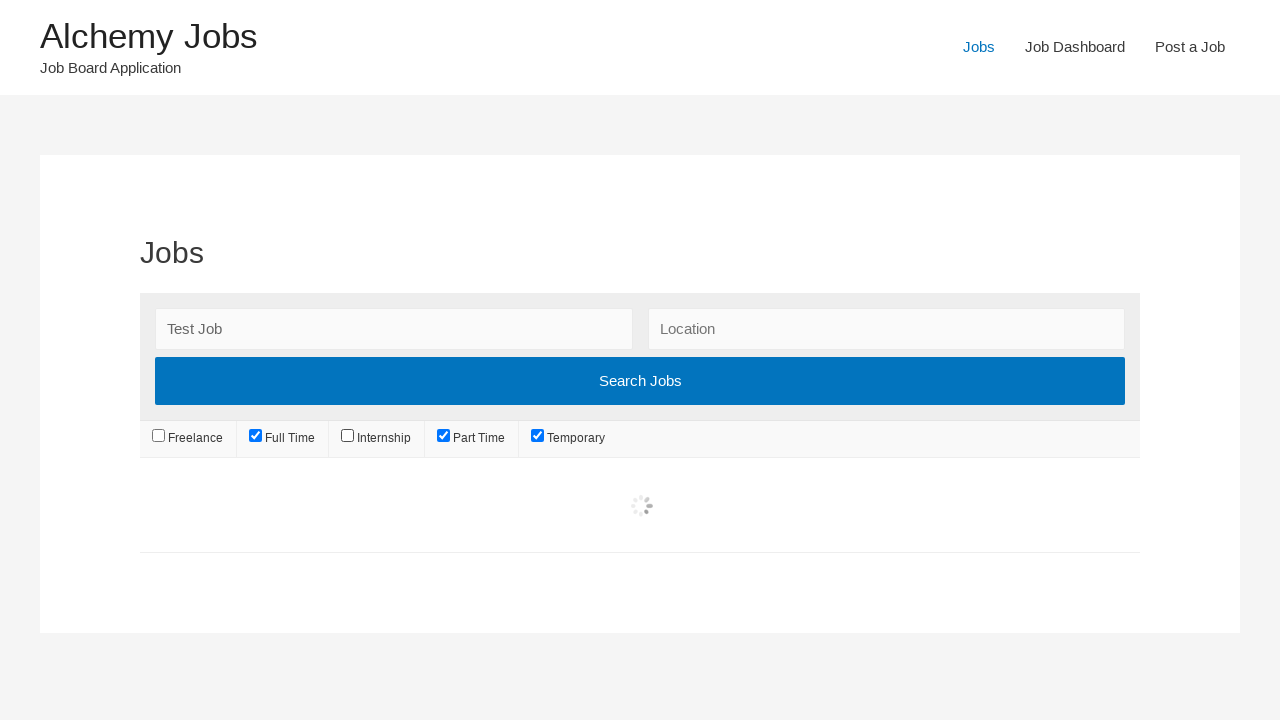

Unchecked part-time job type filter at (444, 436) on #job_type_part-time
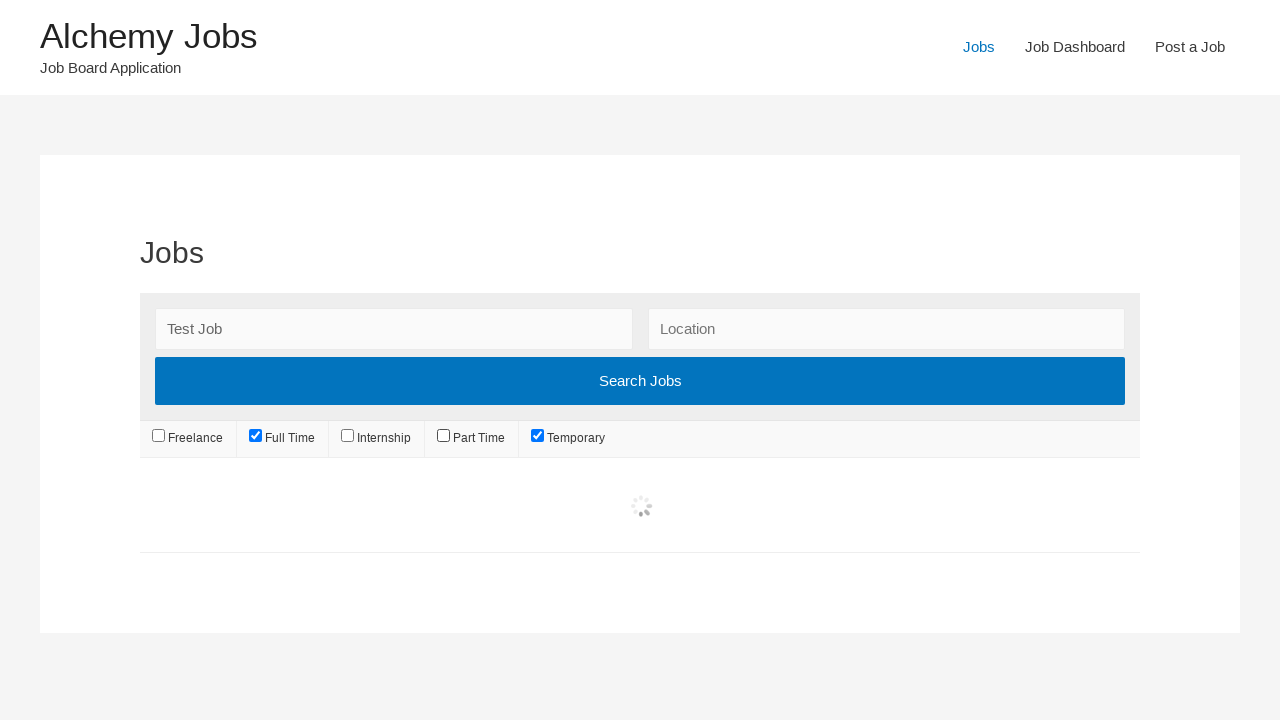

Unchecked temporary job type filter at (537, 436) on #job_type_temporary
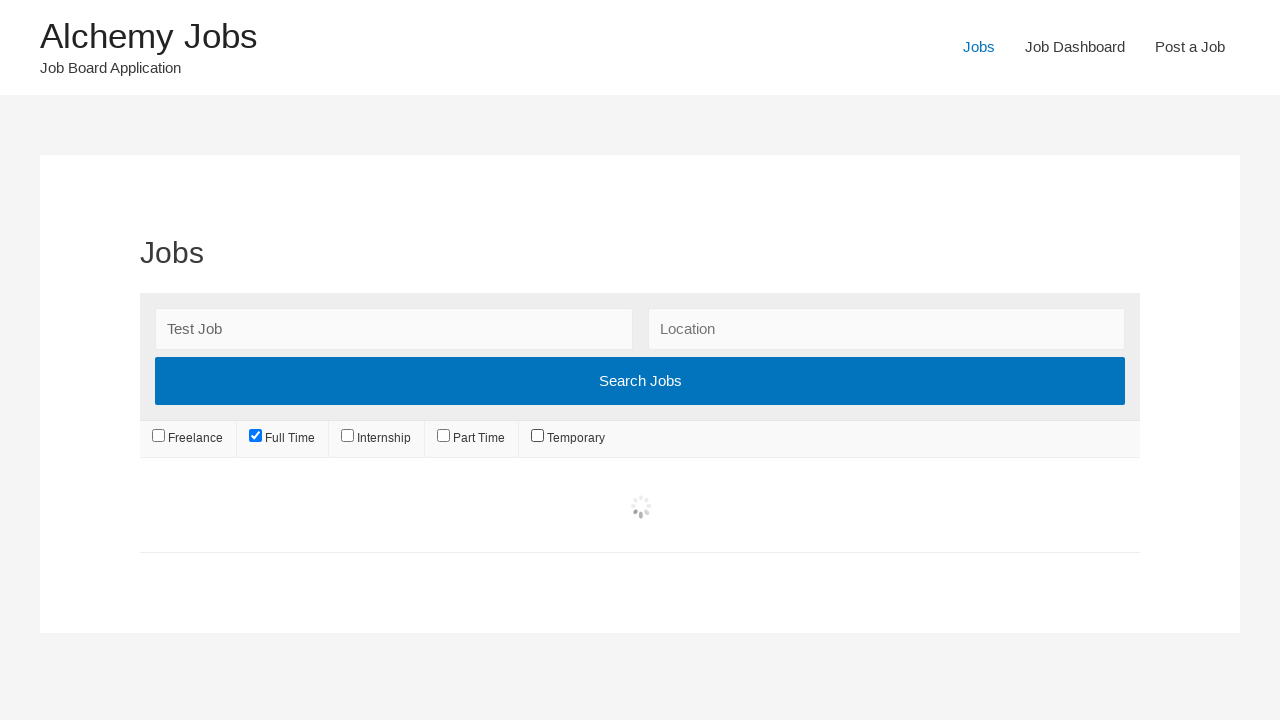

Clicked on a job listing to view details at (454, 360) on xpath=/html/body/div/div/div/div/main/article/div/div/ul/li[4]/a/div[1]/h3
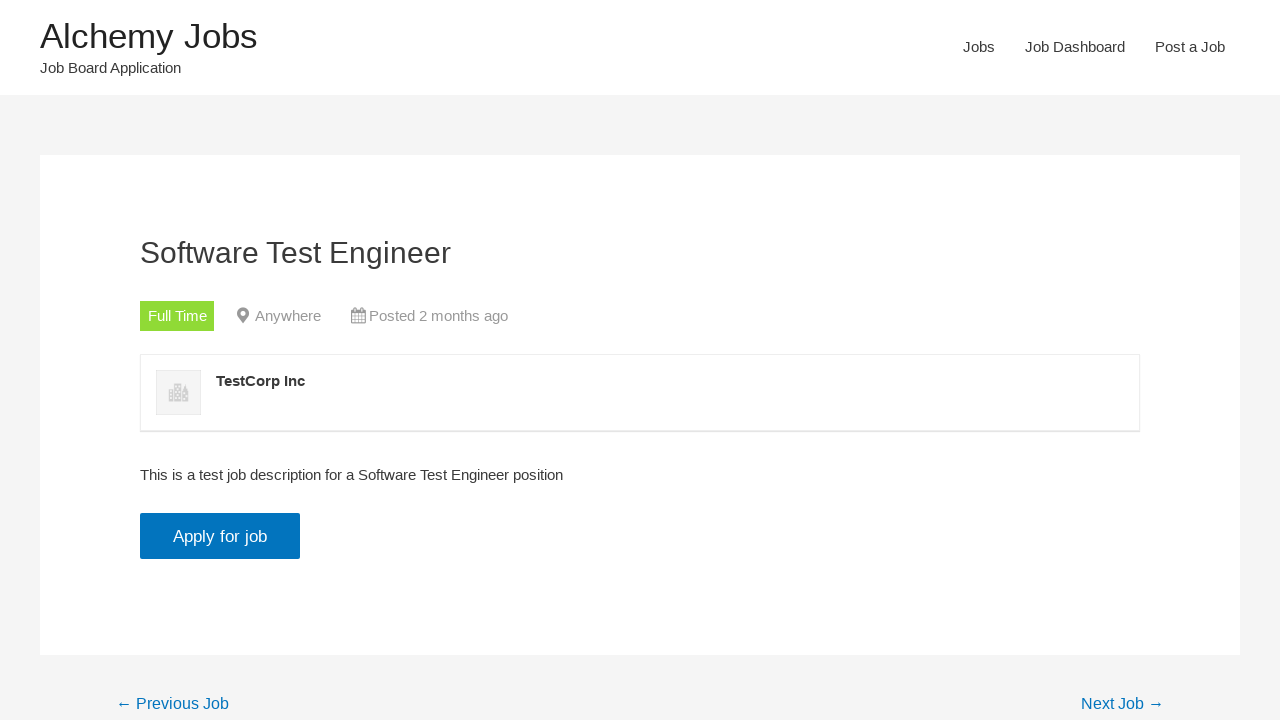

Job details page loaded with entry title visible
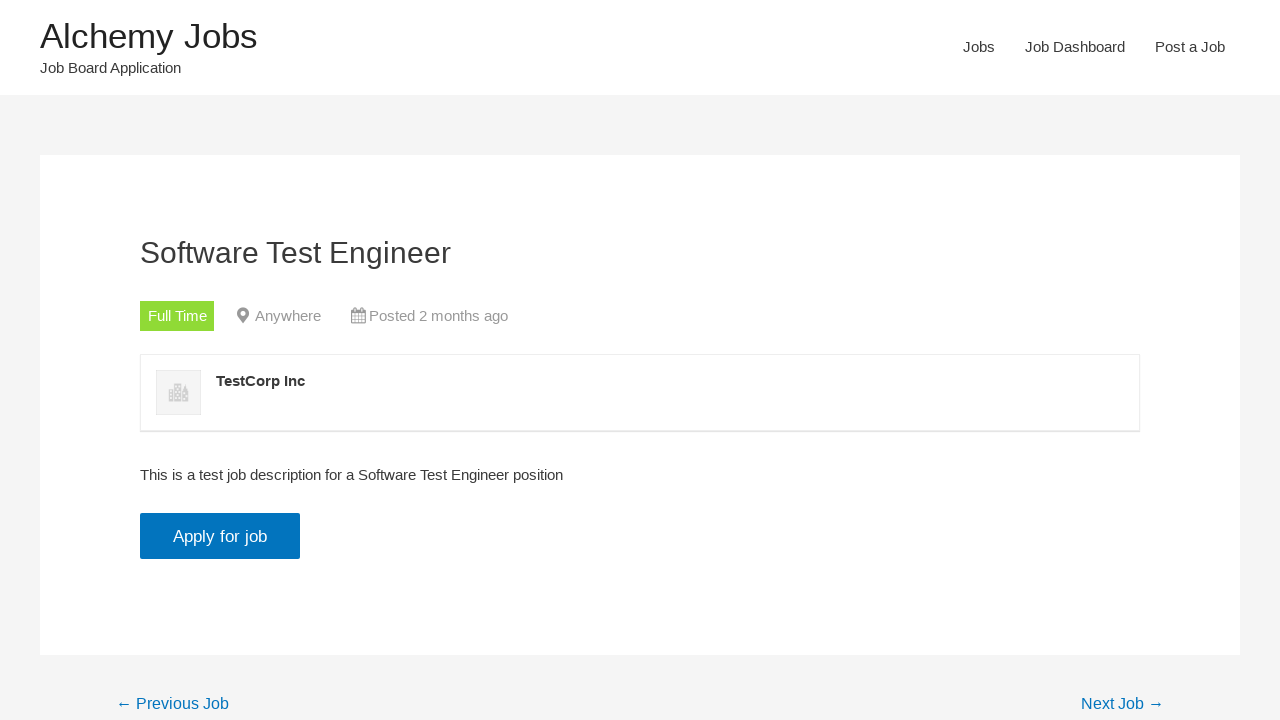

Clicked Apply for job button at (220, 536) on xpath=//div[3]/input
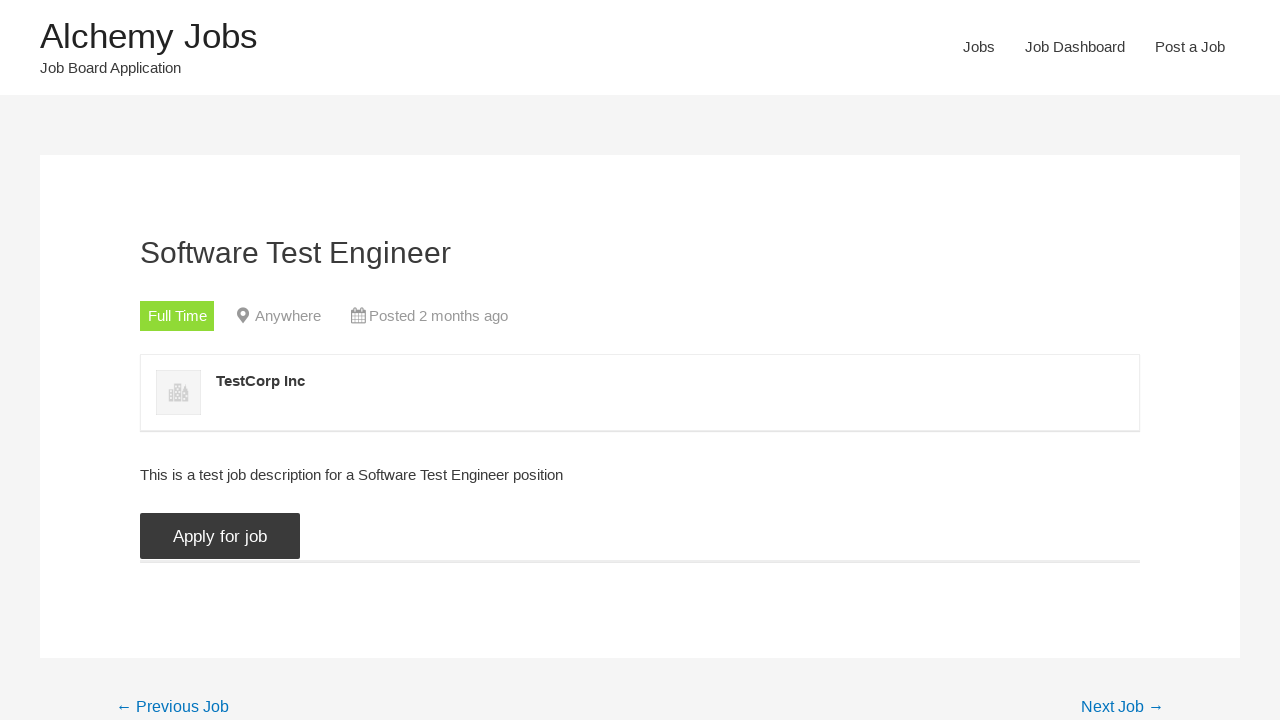

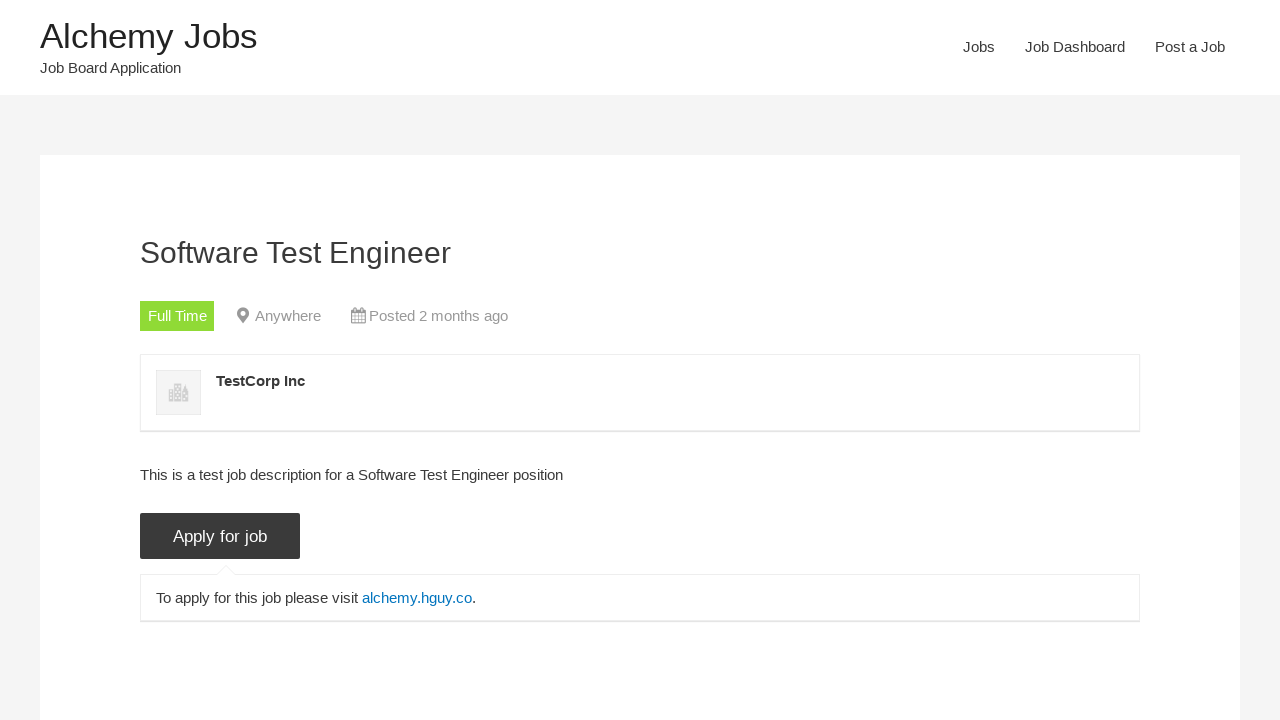